Tests login form validation when only username is provided without password

Starting URL: https://parabank.parasoft.com/parabank/index.htm

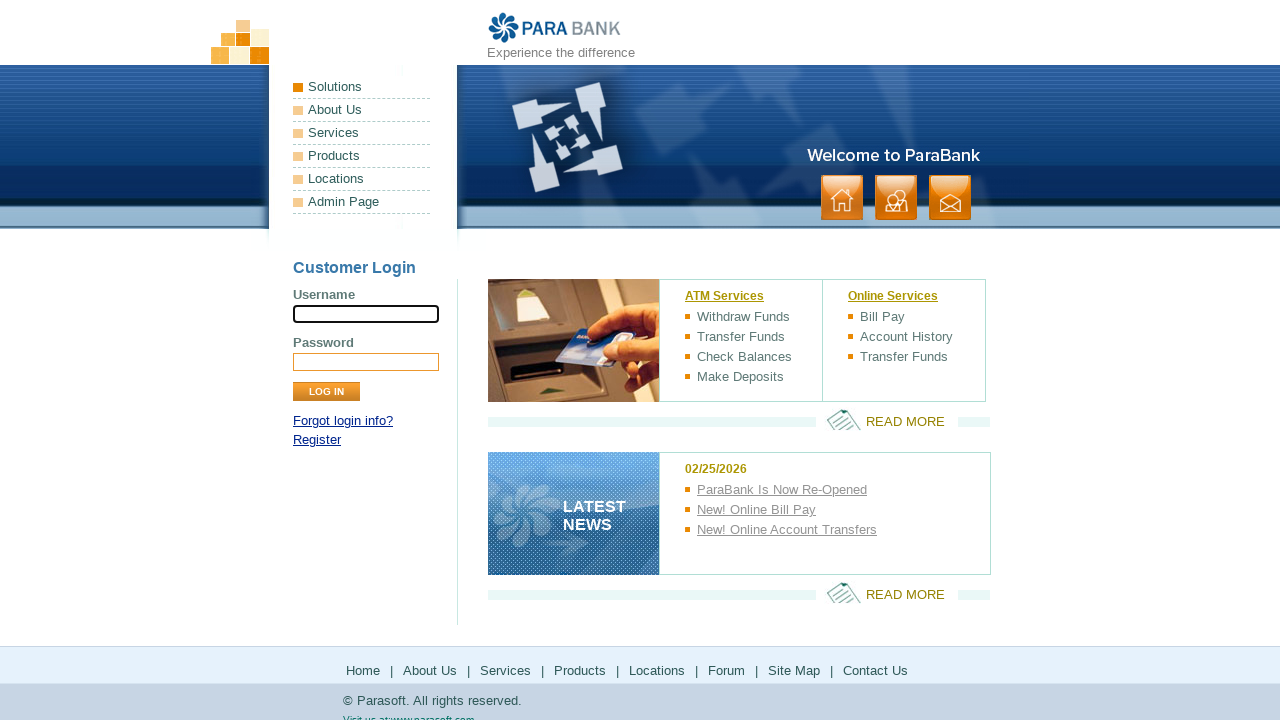

Entered username 'testuser123' in the username field on input[name='username']
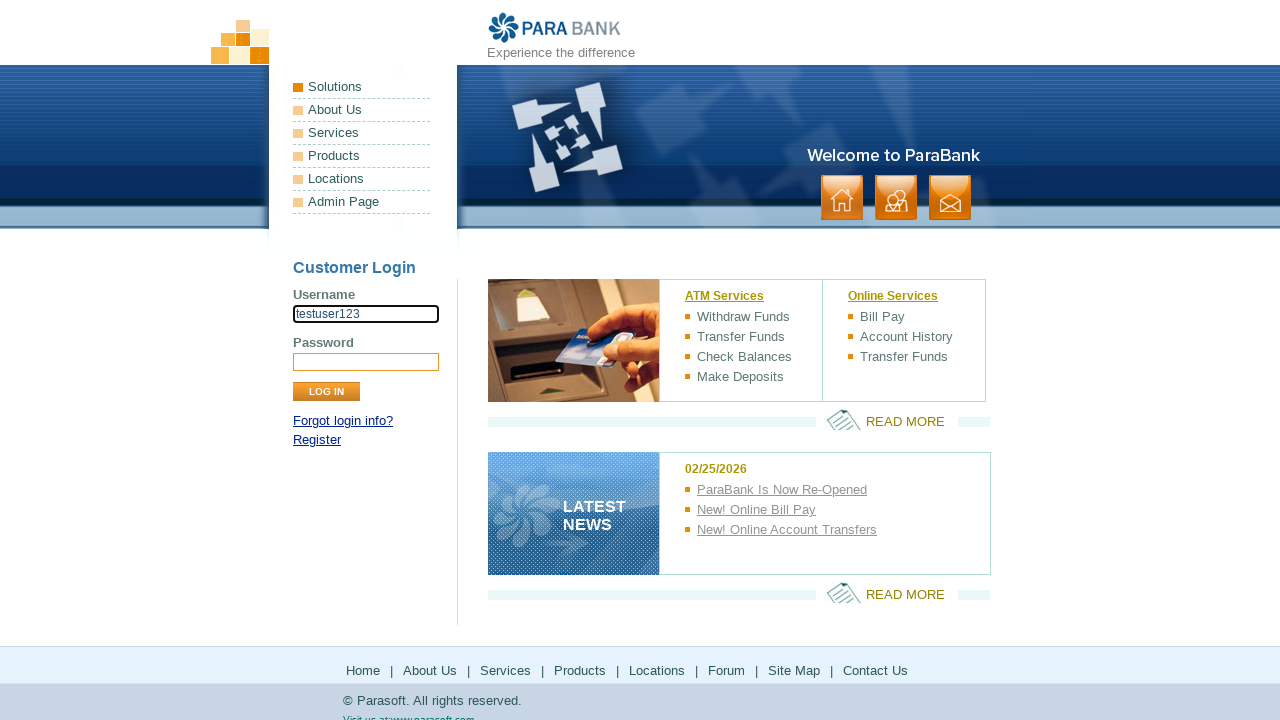

Clicked the login button at (326, 392) on xpath=//input[@class='button']
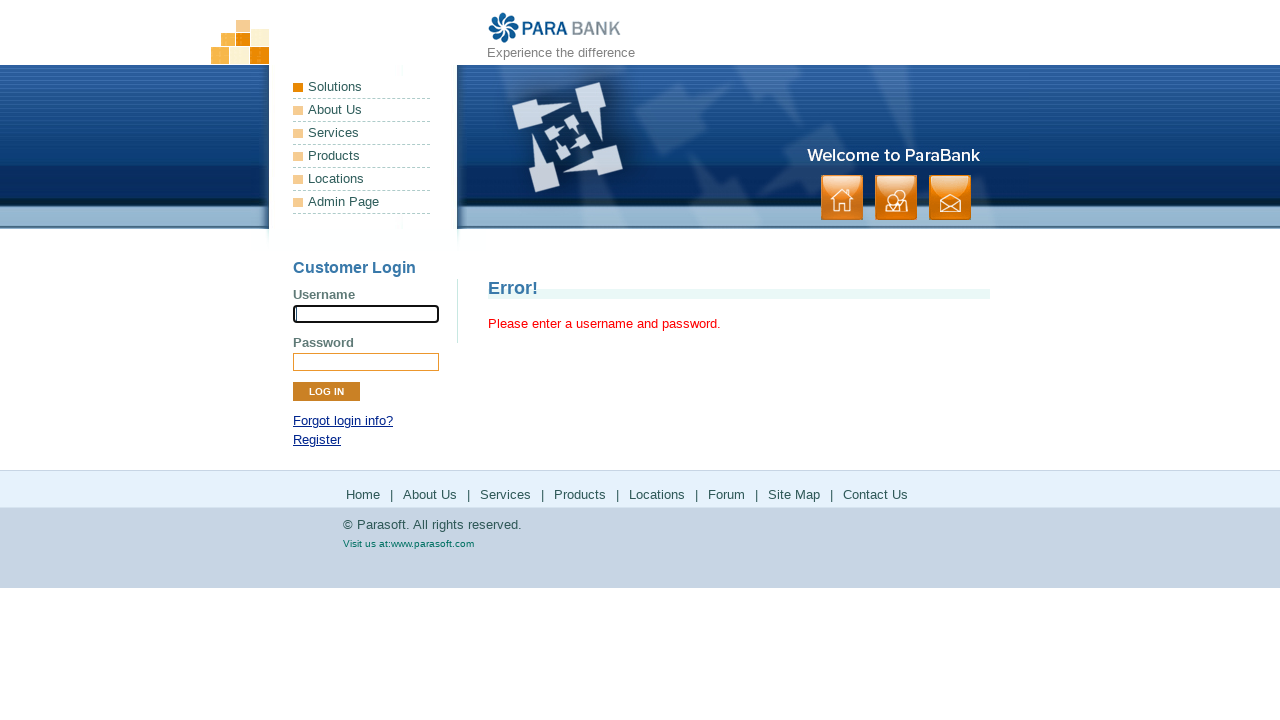

Waited for error message to appear
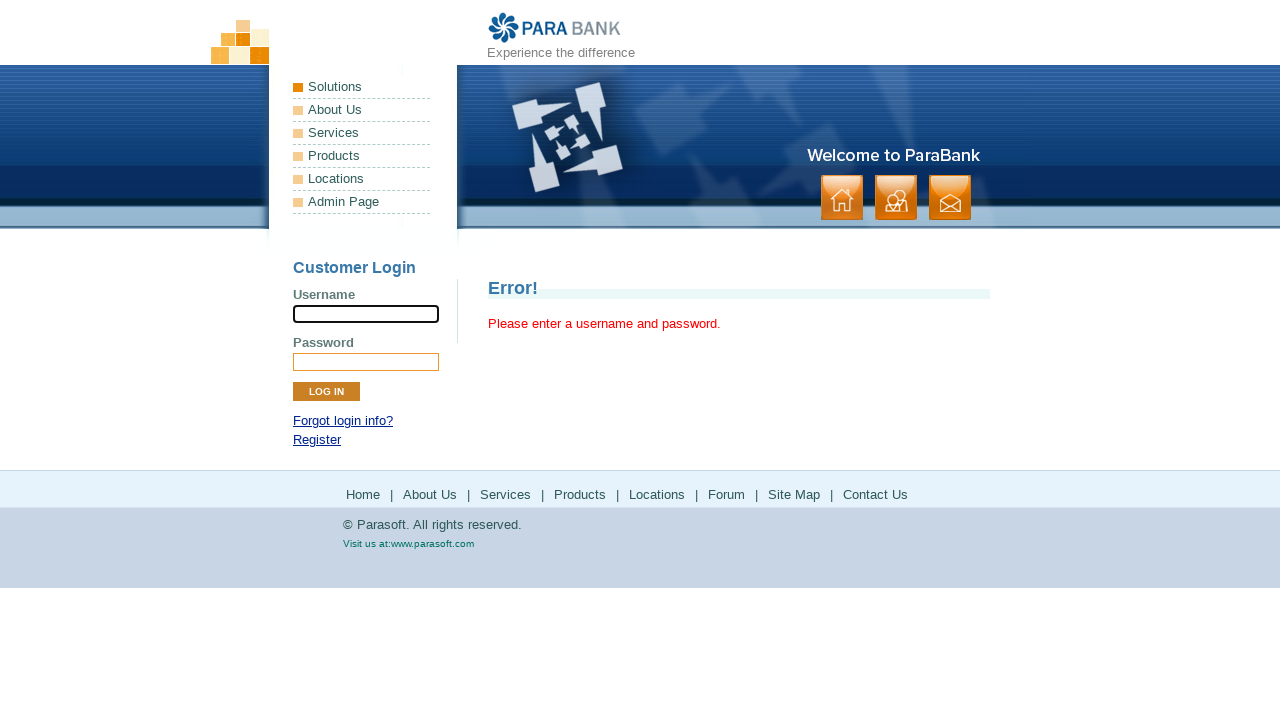

Verified error message: 'Please enter a username and password.'
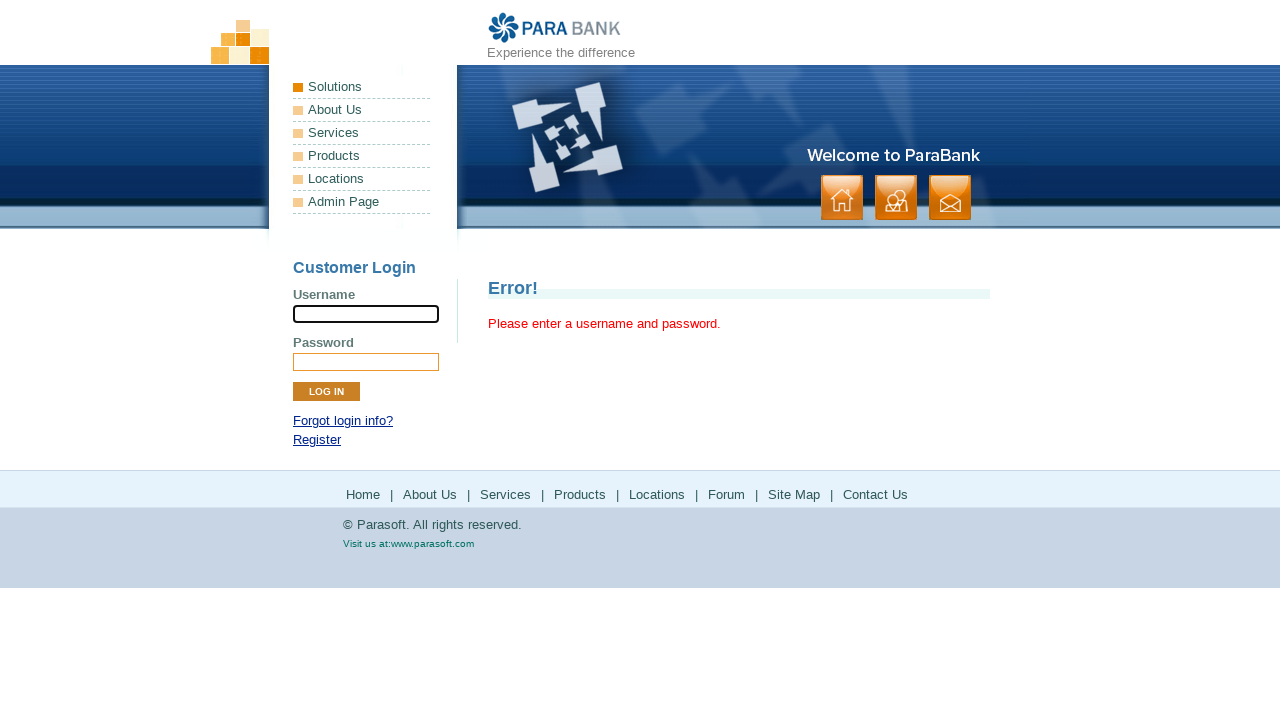

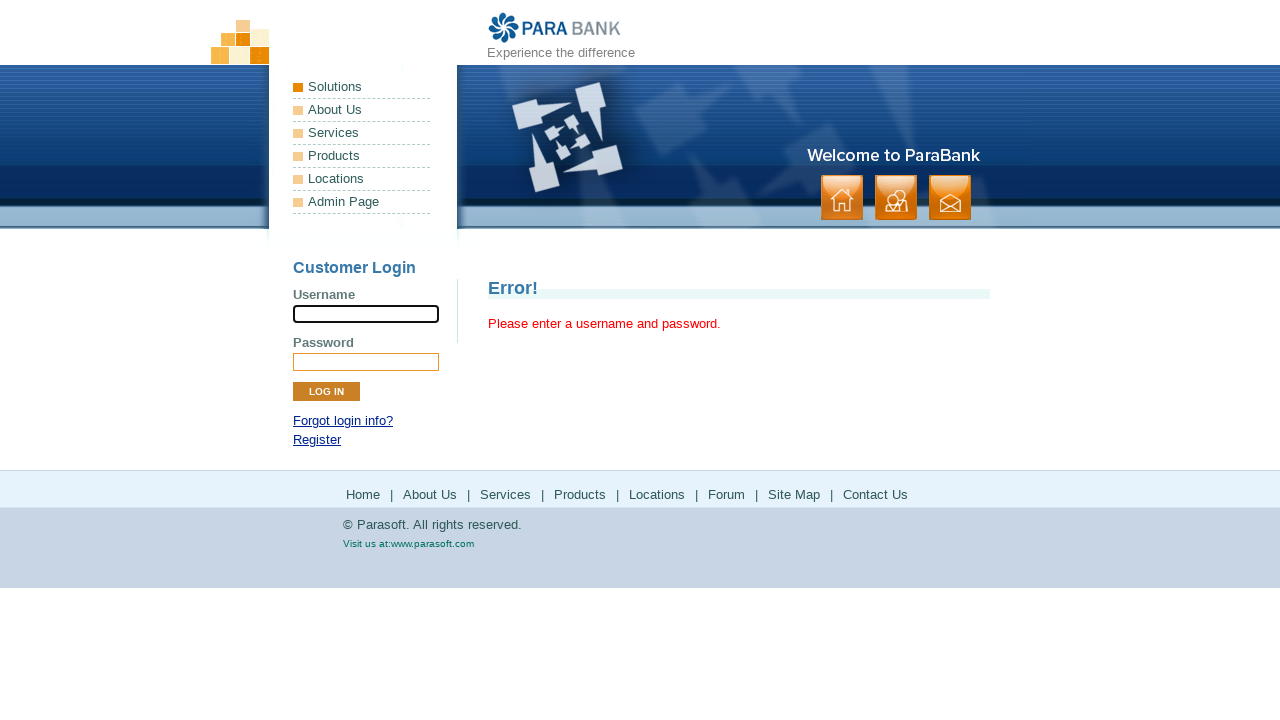